Tests various form controls including checkboxes, radio buttons, and show/hide functionality on an automation practice page

Starting URL: https://rahulshettyacademy.com/AutomationPractice/

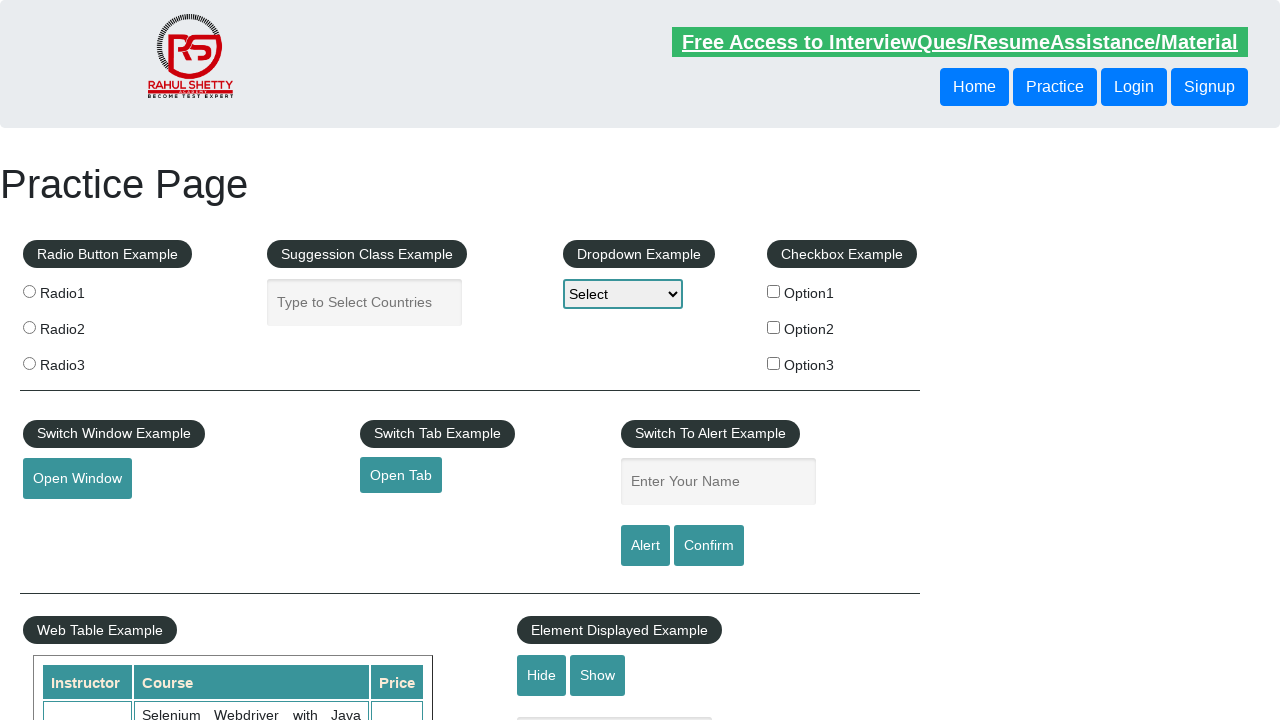

Located all checkboxes on the page
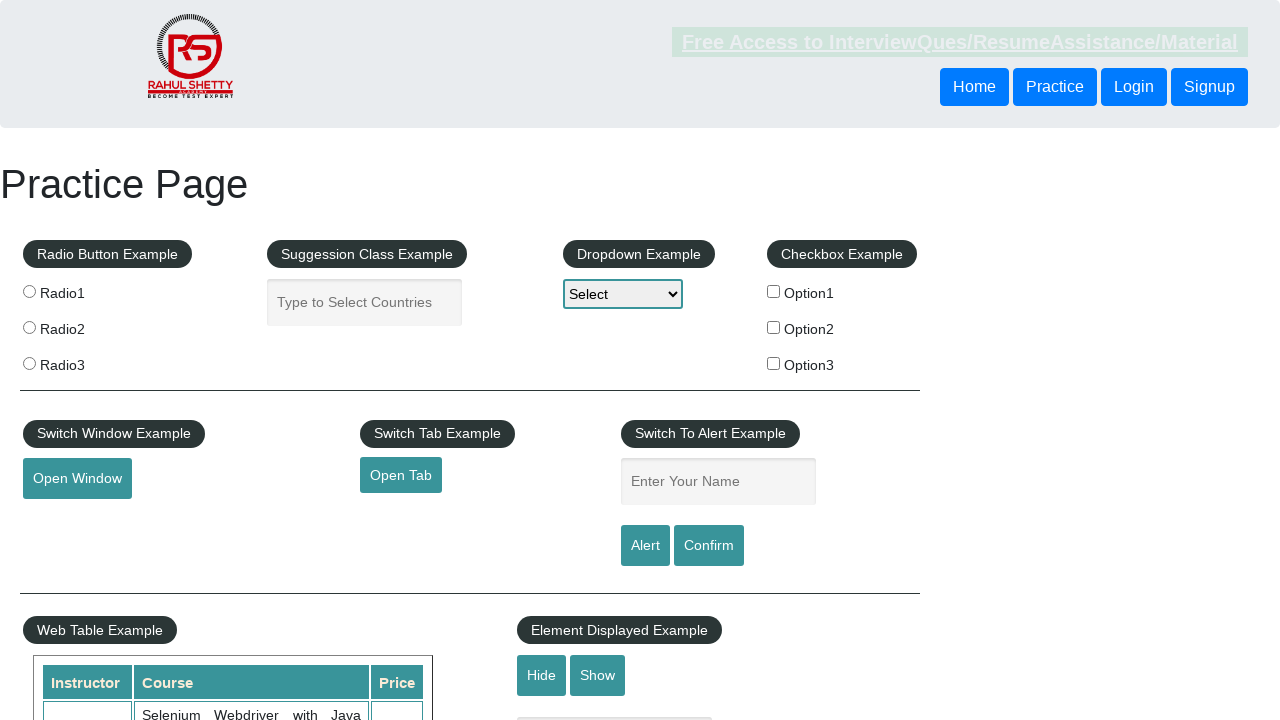

Clicked checkbox with value 'option2' at (774, 327) on xpath=//input[@type='checkbox'] >> nth=1
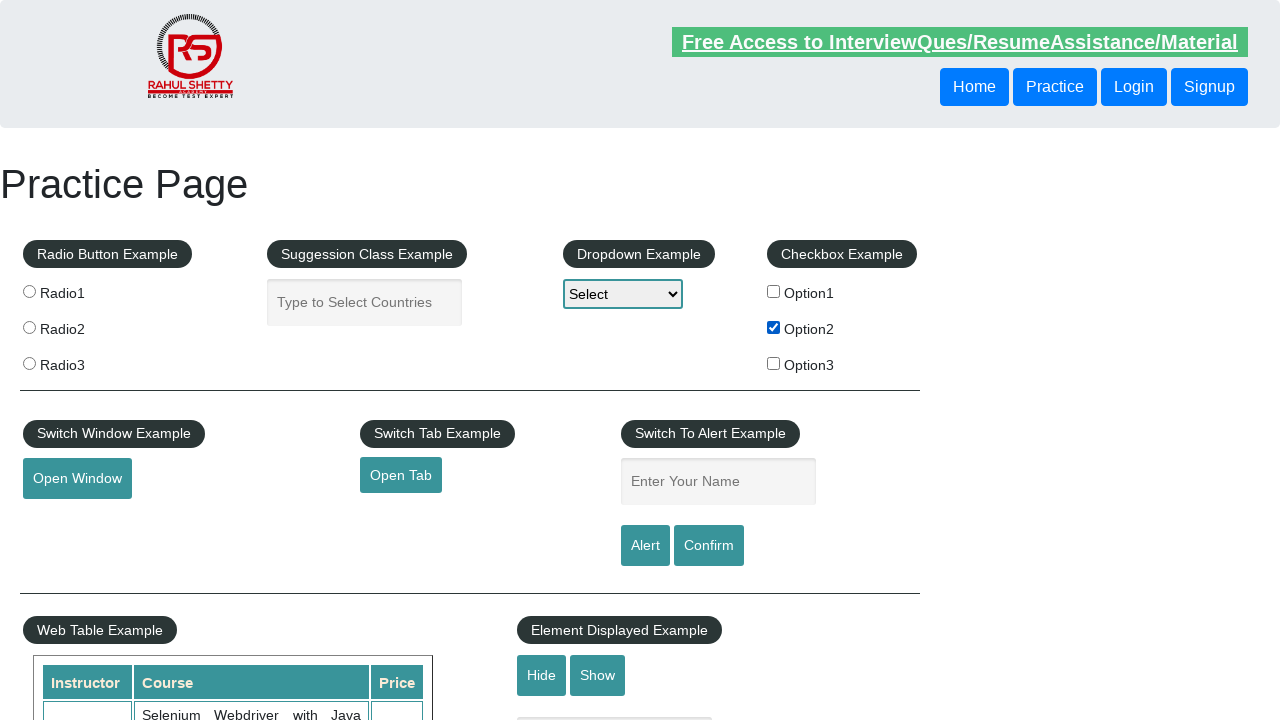

Clicked the third radio button at (29, 363) on .radioButton >> nth=2
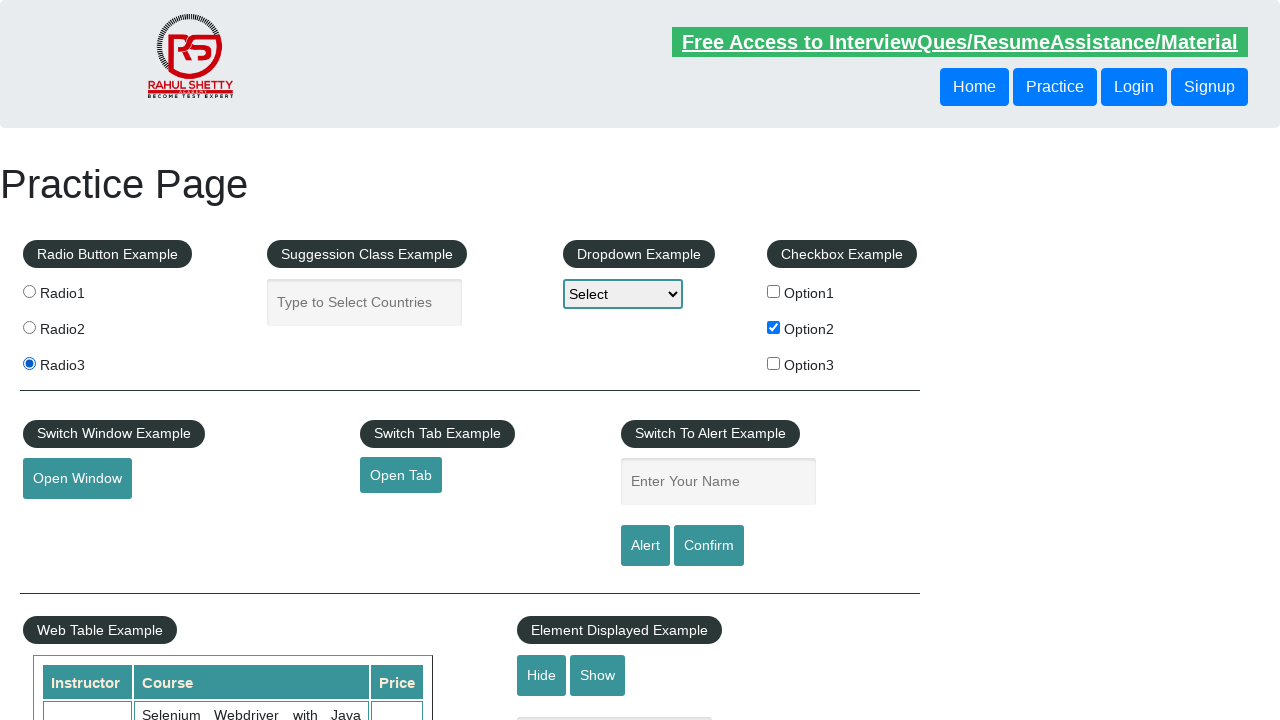

Clicked the hide button to hide the text box at (542, 675) on #hide-textbox
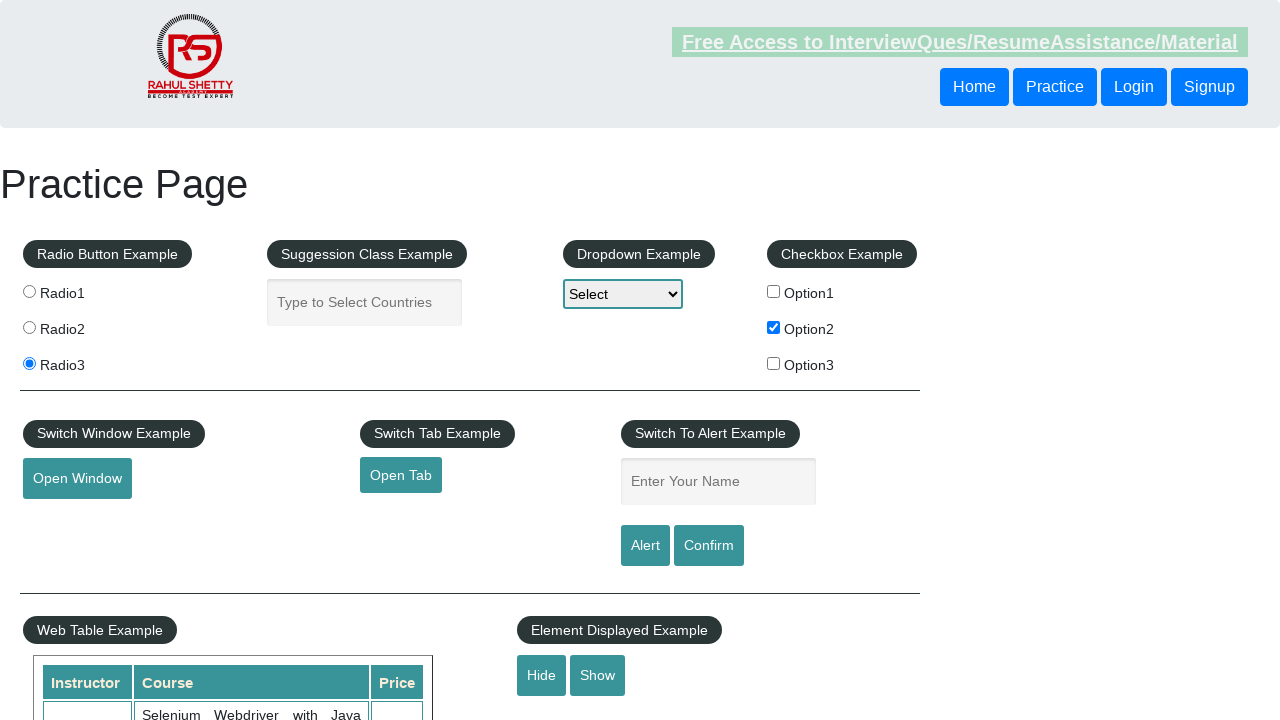

Verified that the text box is hidden
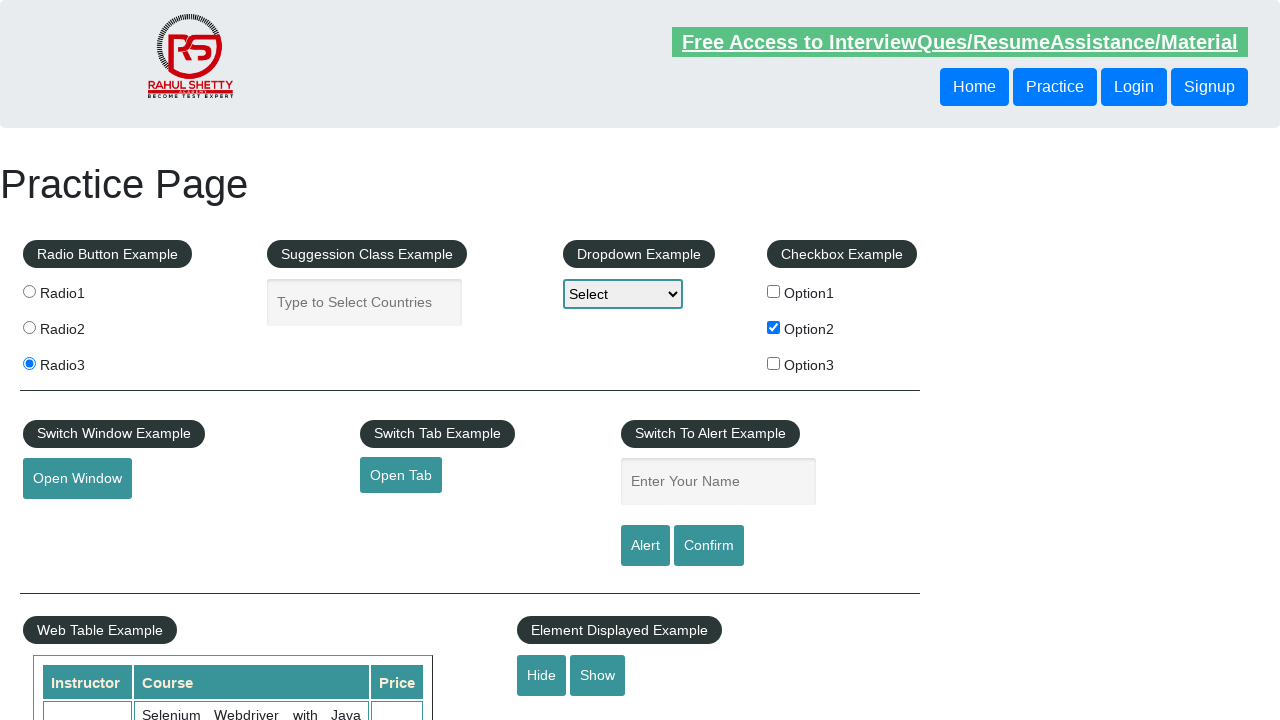

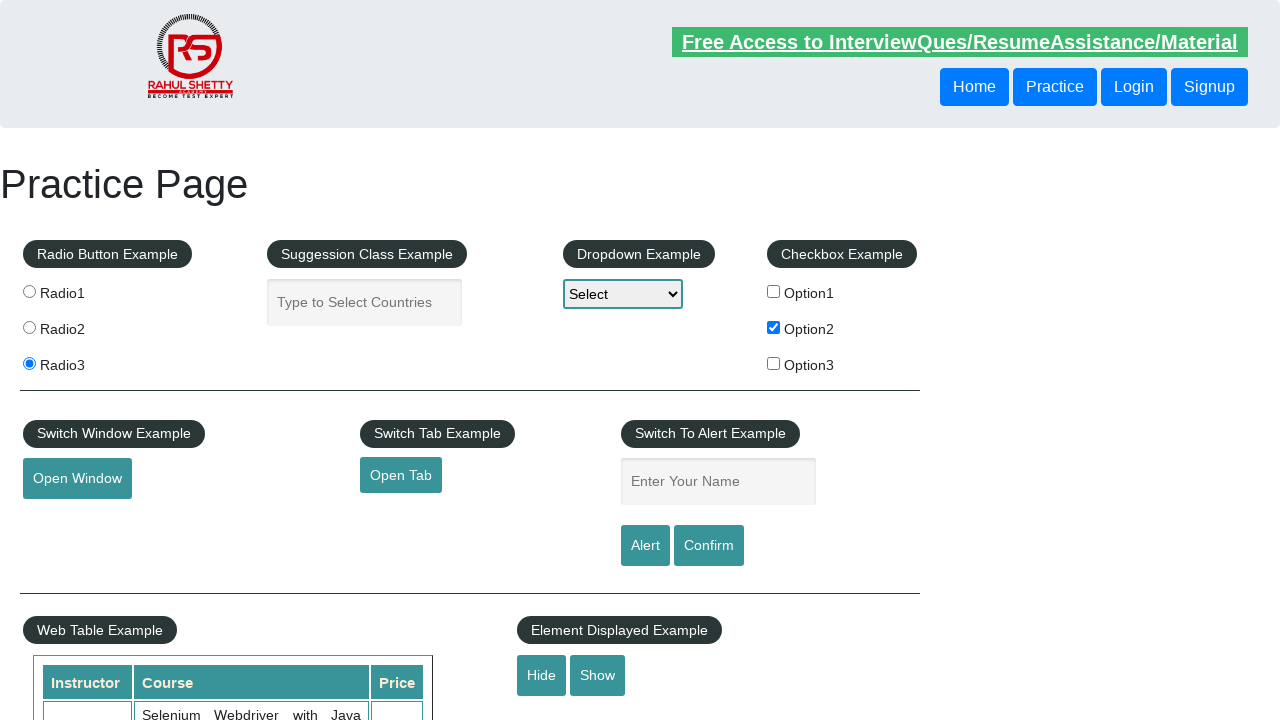